Tests page navigation by clicking a link and verifying the URL changes to the expected guinea-pig2 page

Starting URL: http://admc.io/wd/test-pages/guinea-pig.html

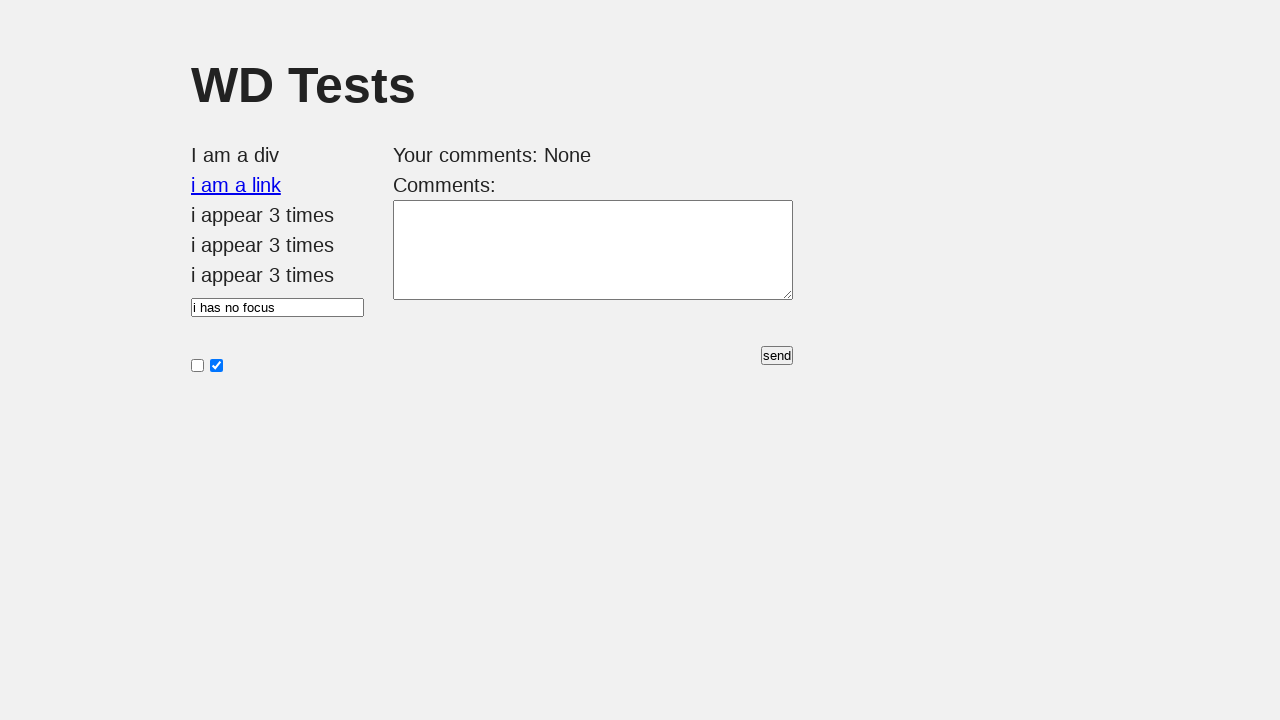

Waited for page to load with domcontentloaded state
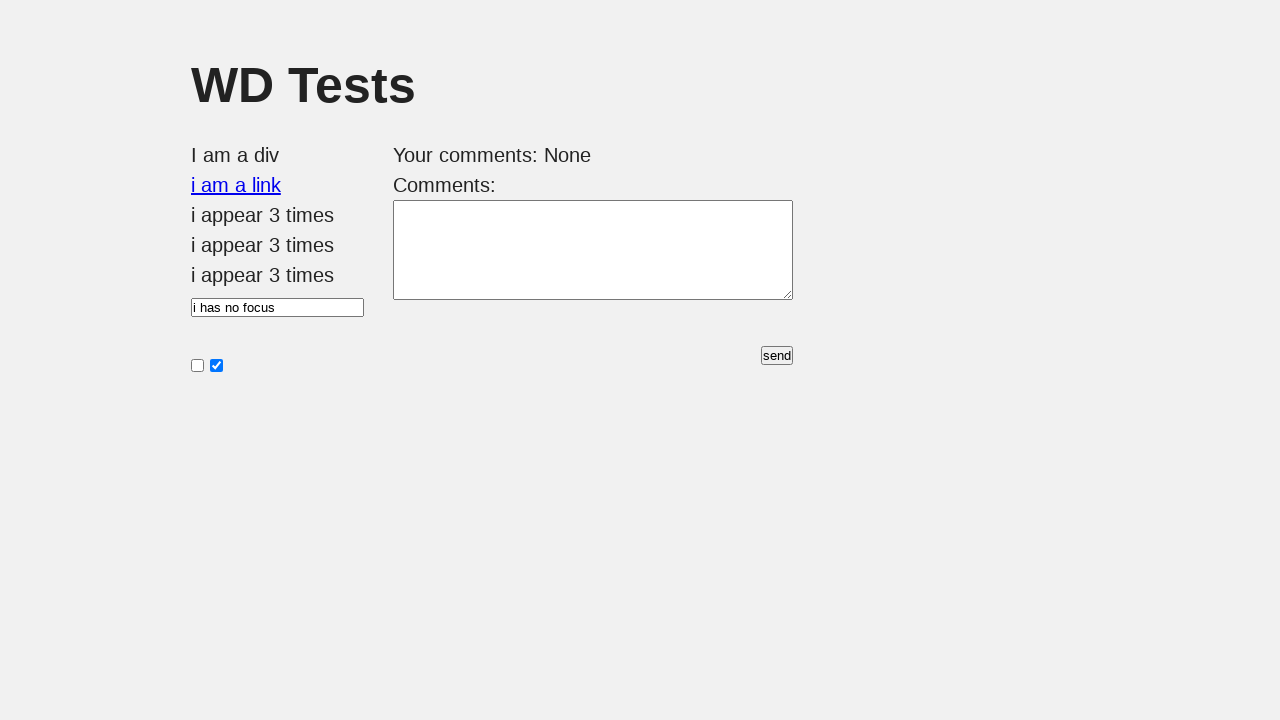

Clicked link with id 'i am a link' at (236, 185) on #i\ am\ a\ link
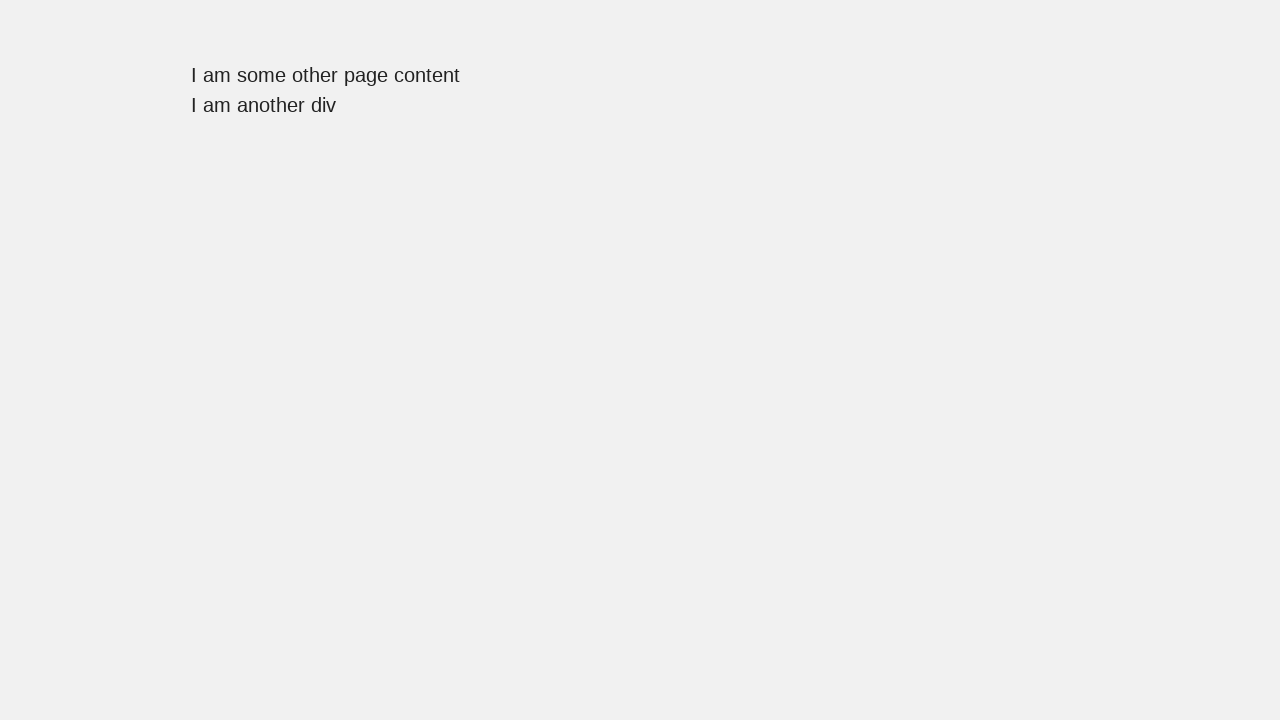

Navigated to guinea-pig2 page and URL verified
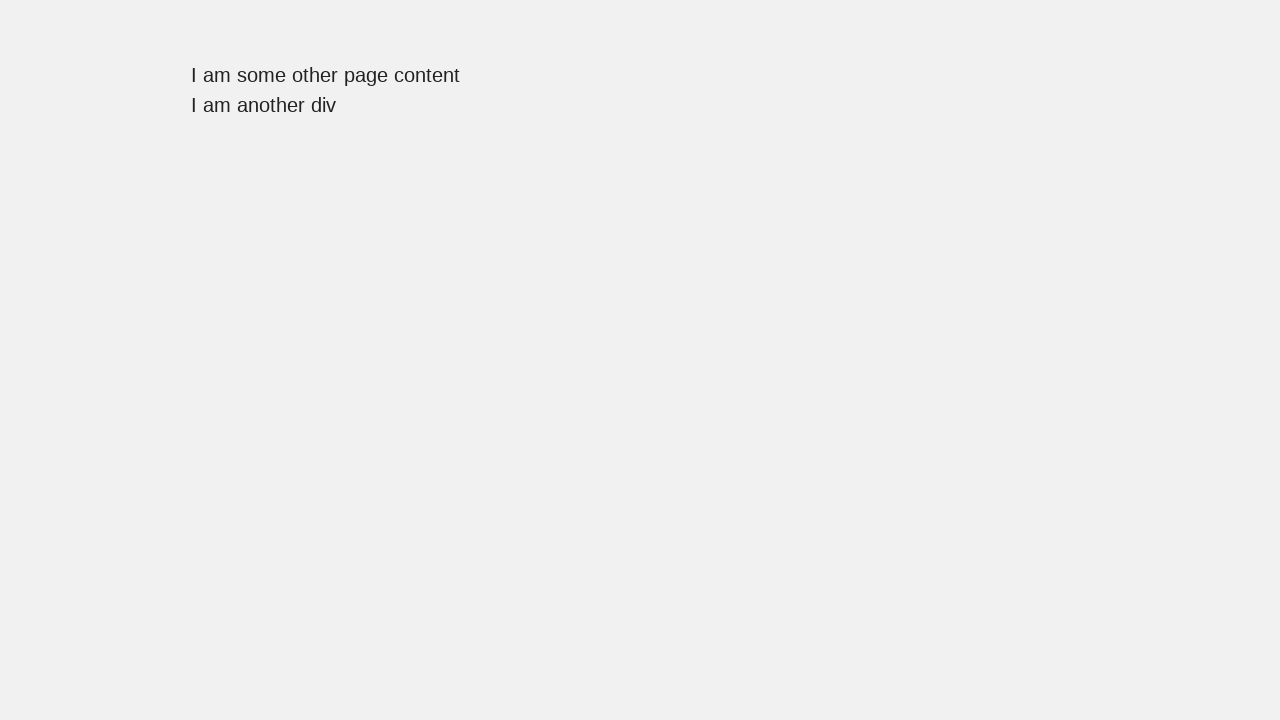

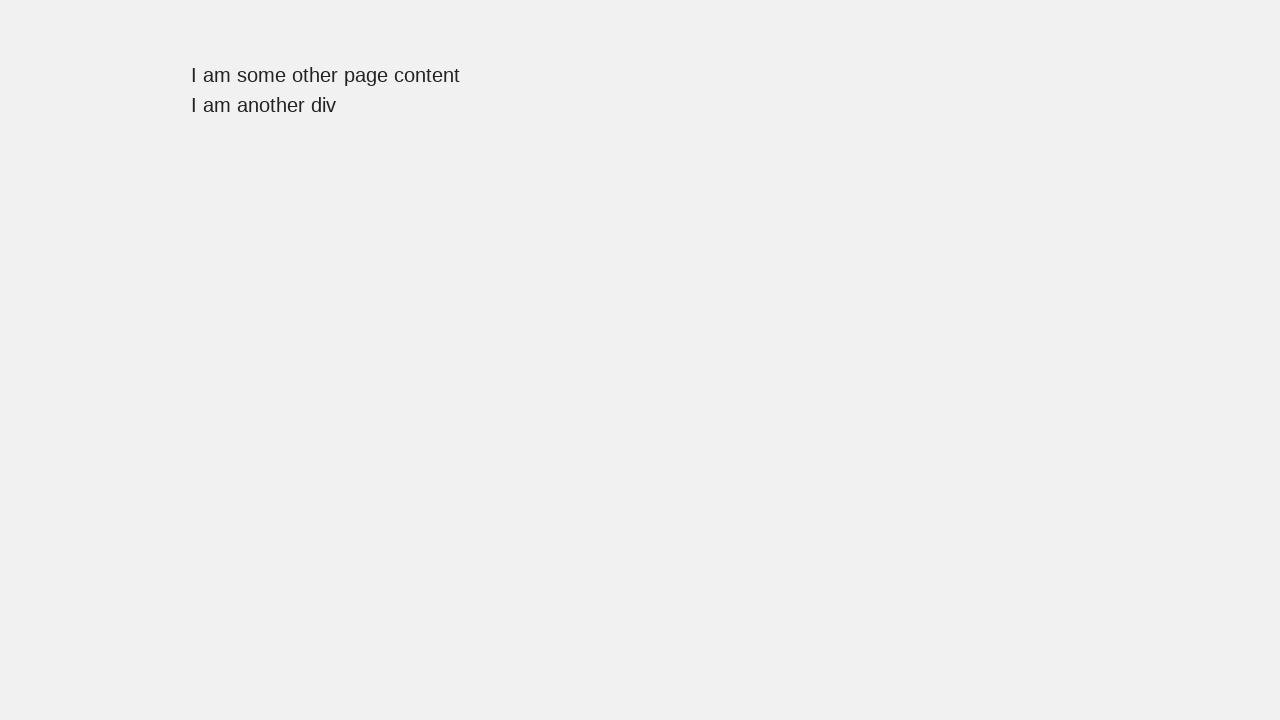